Tests the complete scooter rental order flow by scrolling down and clicking the bottom "Order" button, filling in customer information (name, surname, address, phone), and setting the rental date.

Starting URL: https://qa-scooter.praktikum-services.ru/

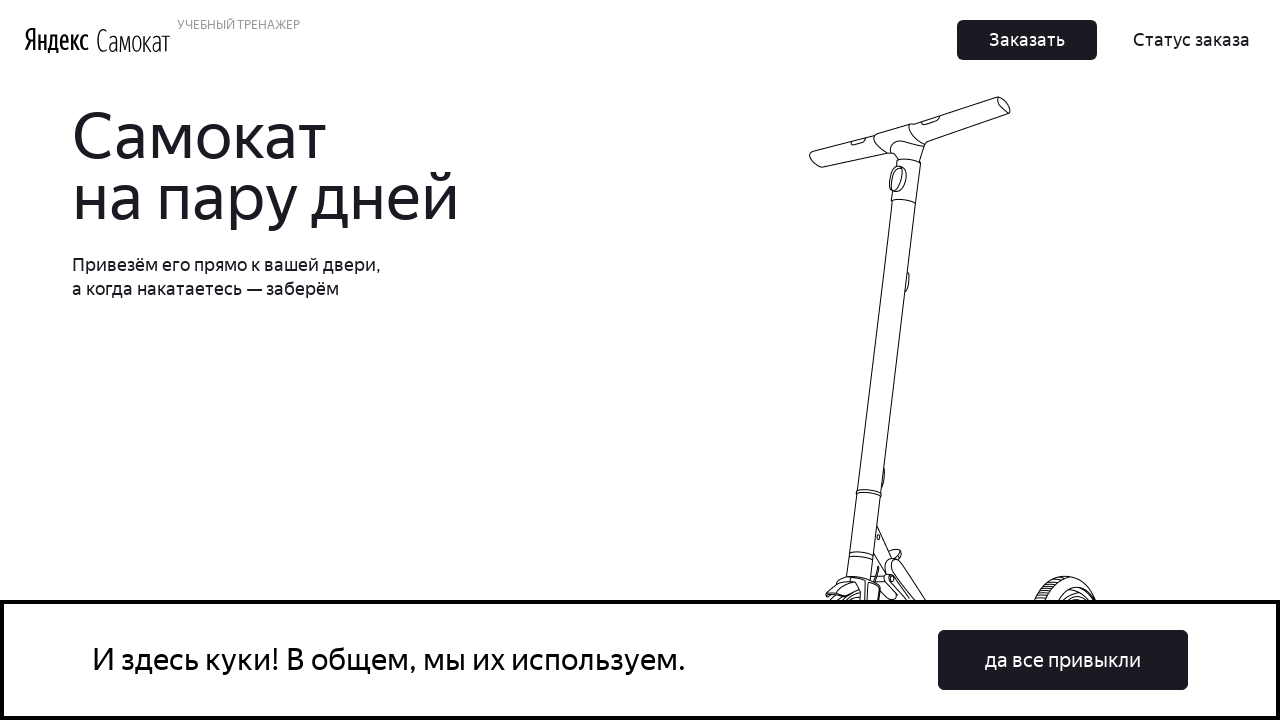

Scrolled page to middle of content
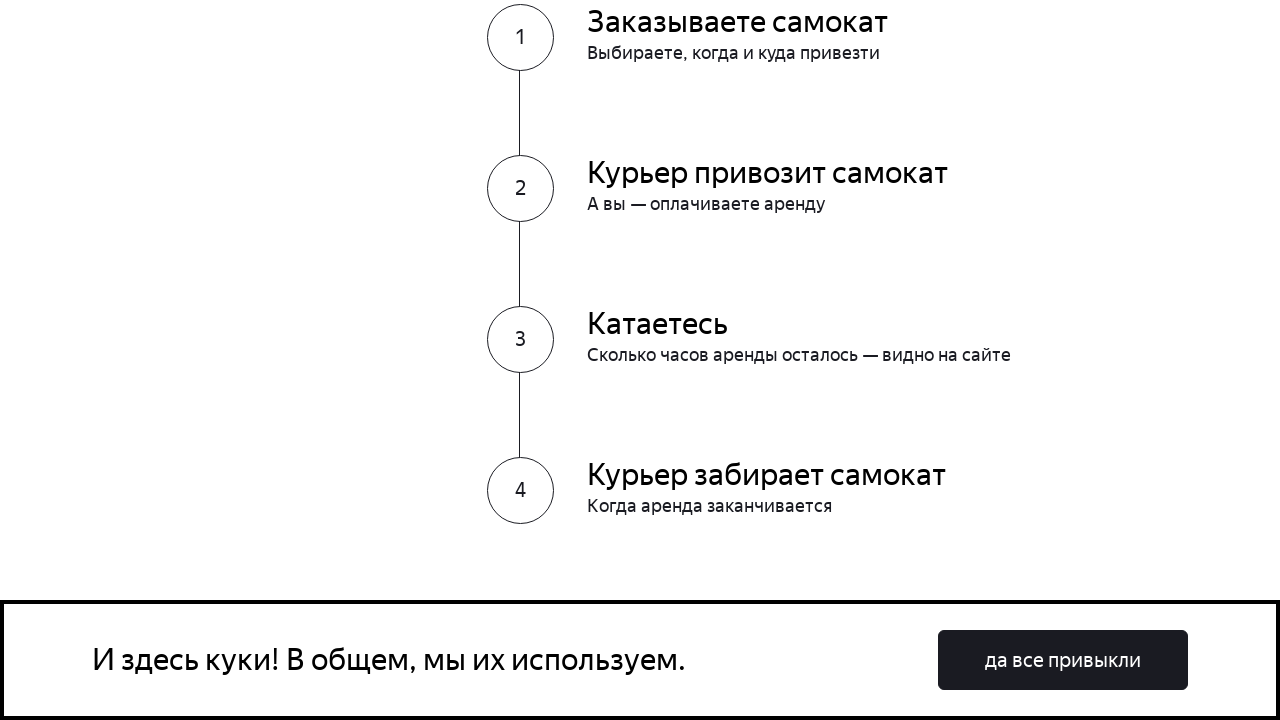

Waited for Order button to appear
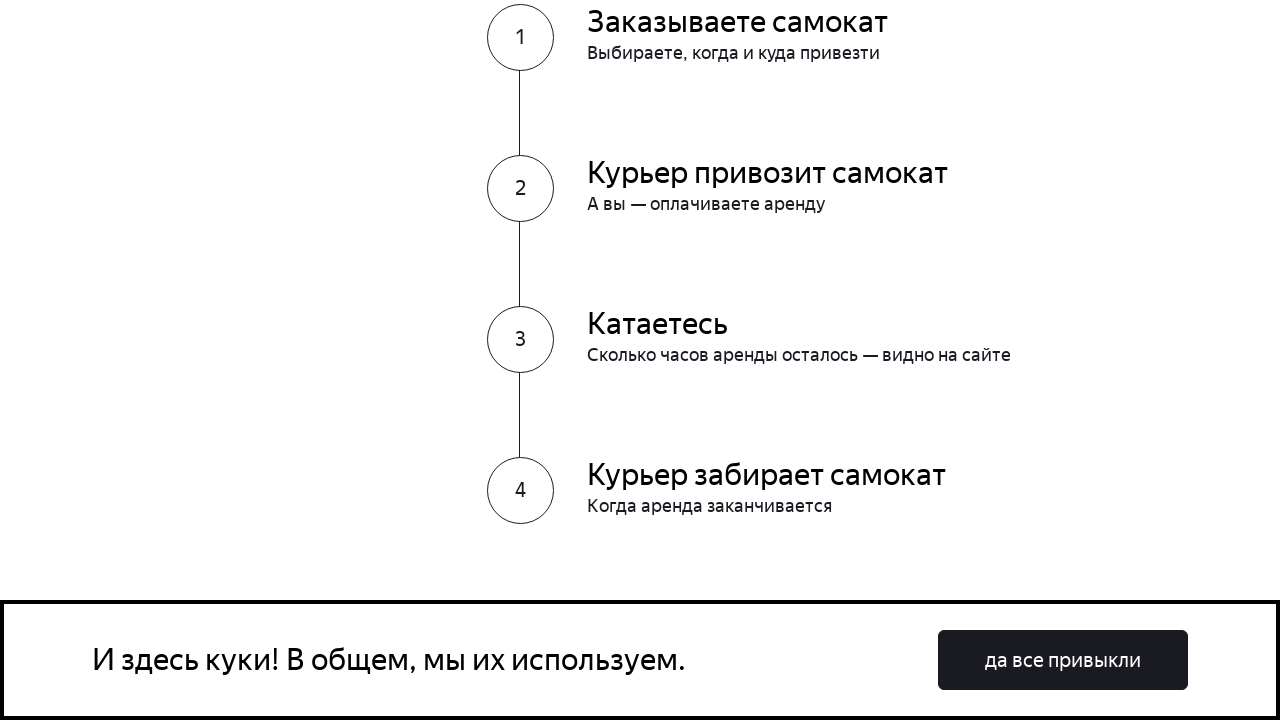

Clicked the Order button at bottom of page at (612, 361) on button.Button_Button__ra12g.Button_Middle__1CSJM
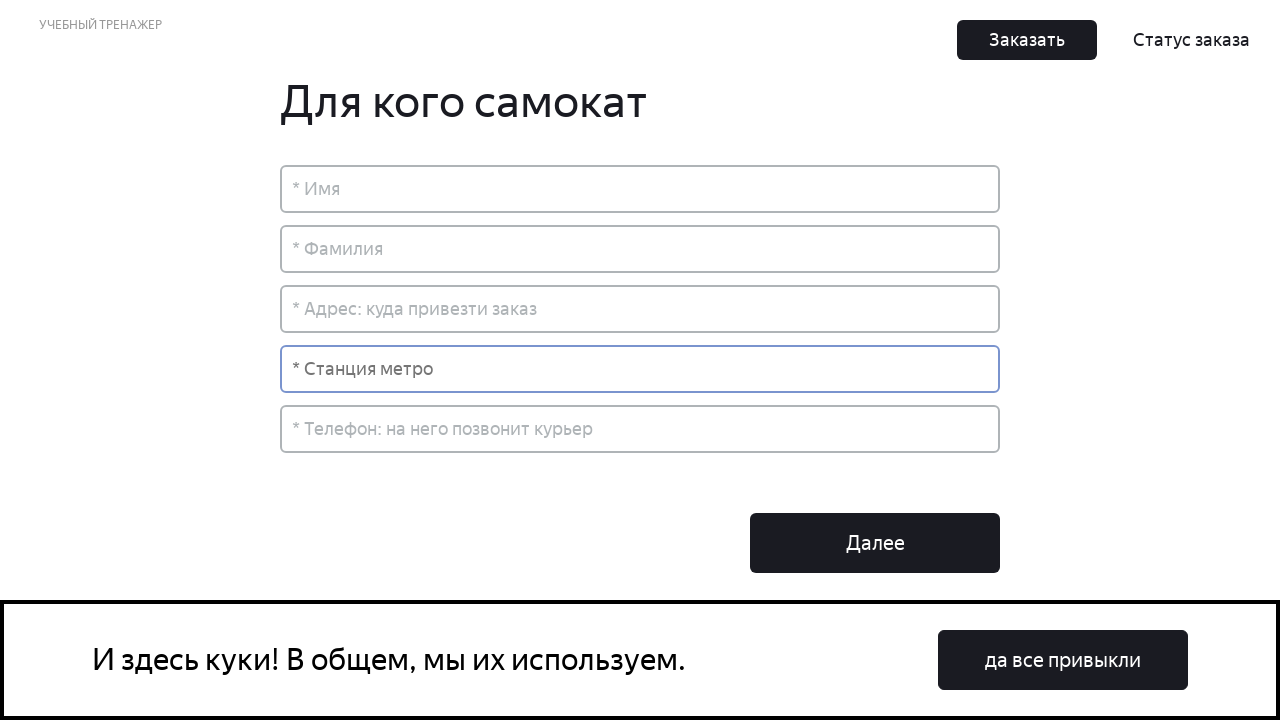

Waited for customer information form to load
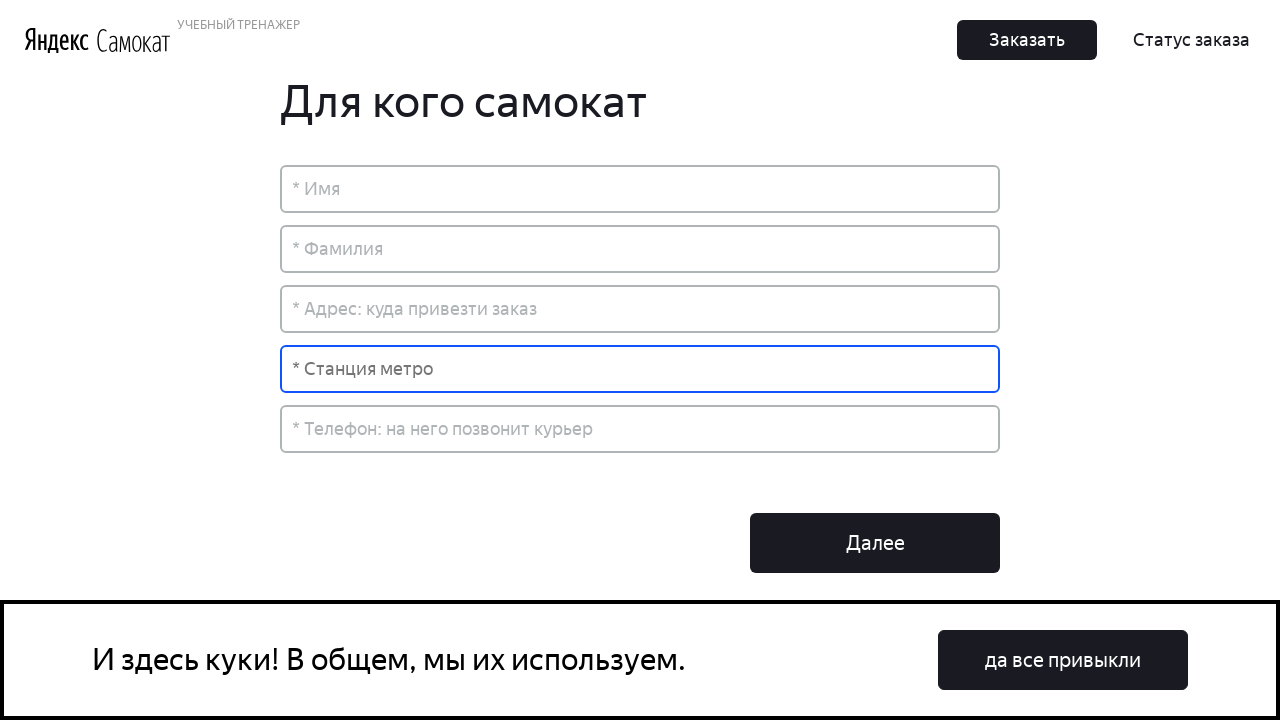

Filled in name field with 'Сергей' on input[placeholder*='Имя']
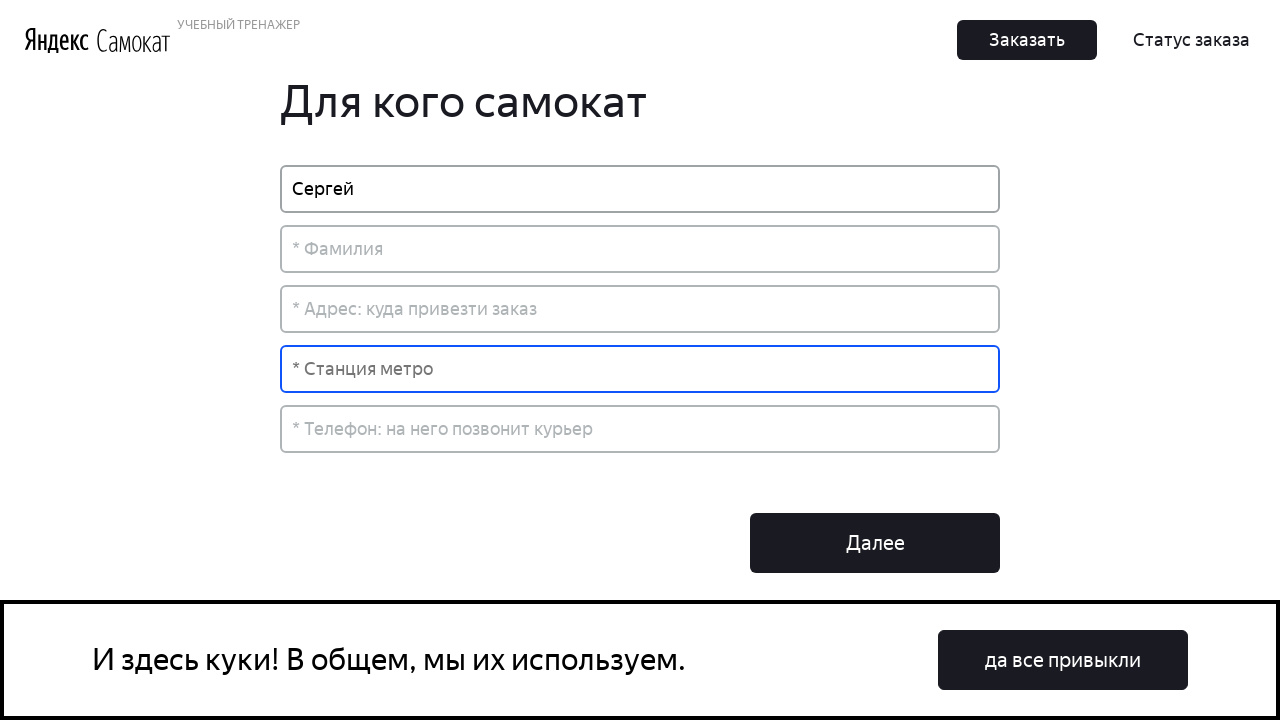

Filled in surname field with 'Никитин' on input[placeholder*='Фамилия']
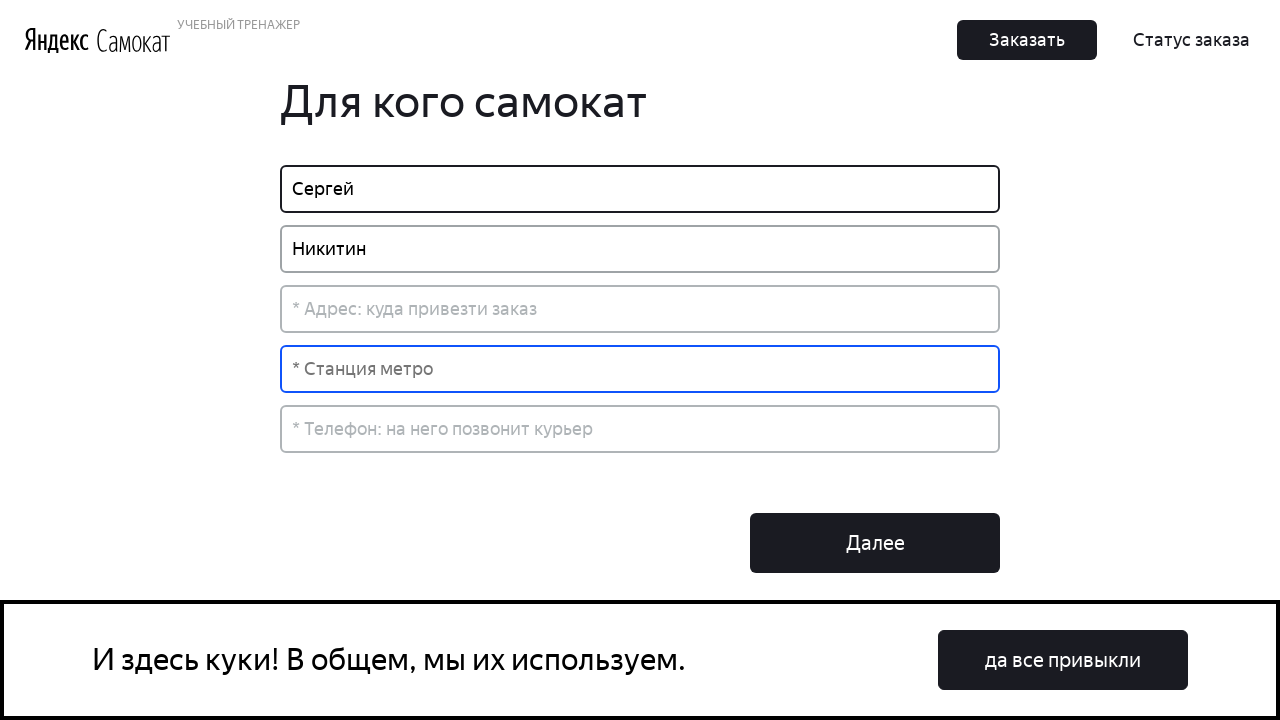

Filled in address field with 'Сочи, Усиевича ул., дом 46, кв. 98' on input[placeholder*='Адрес']
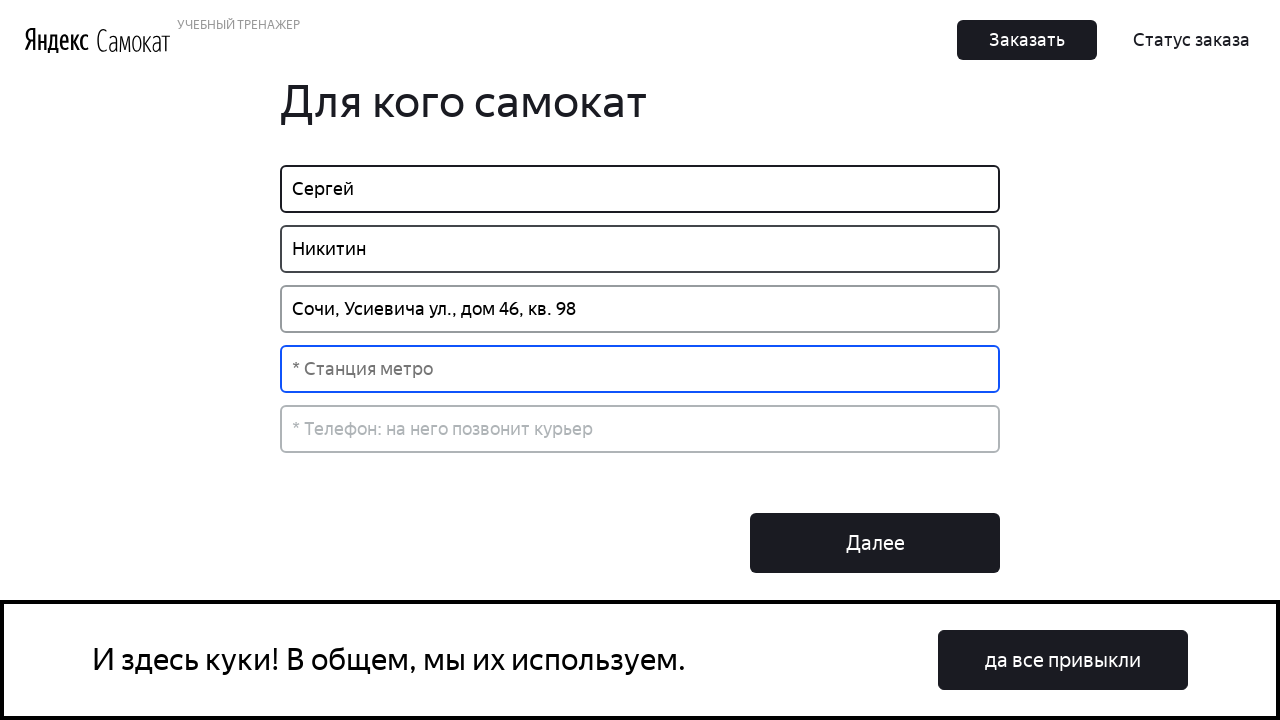

Clicked on metro station dropdown at (640, 369) on input[placeholder*='Станция метро']
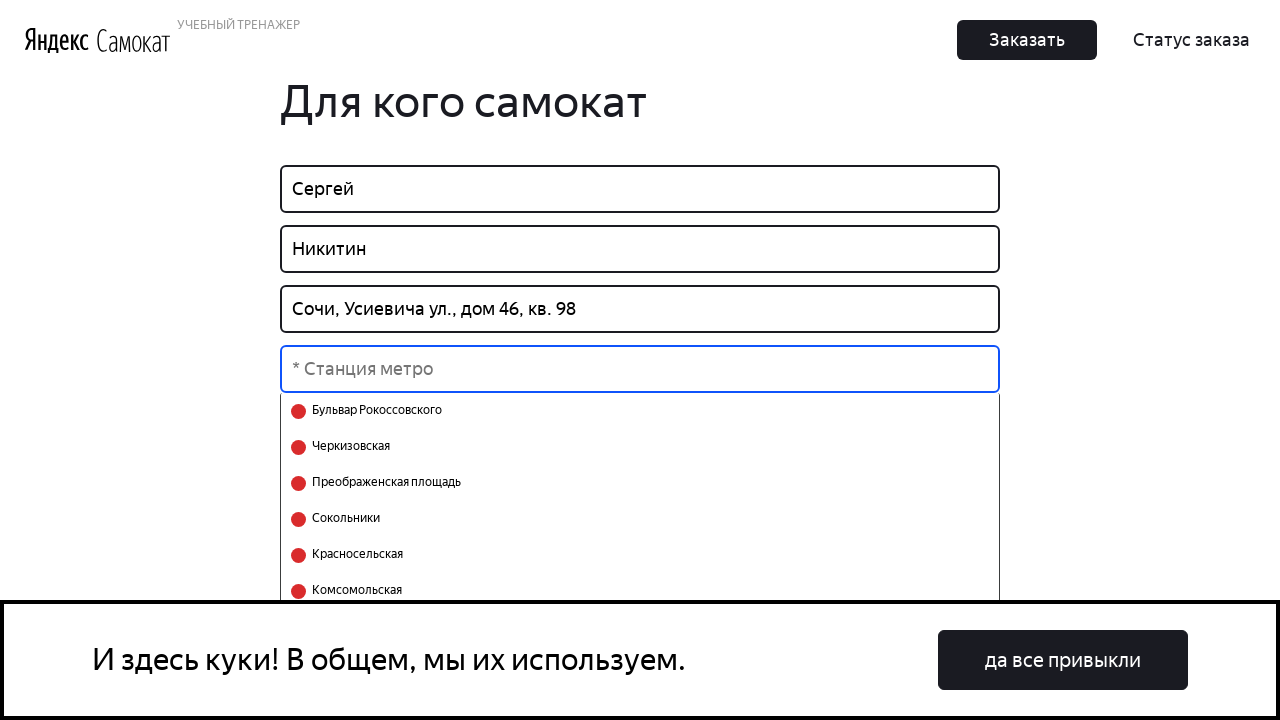

Waited for metro station options to load
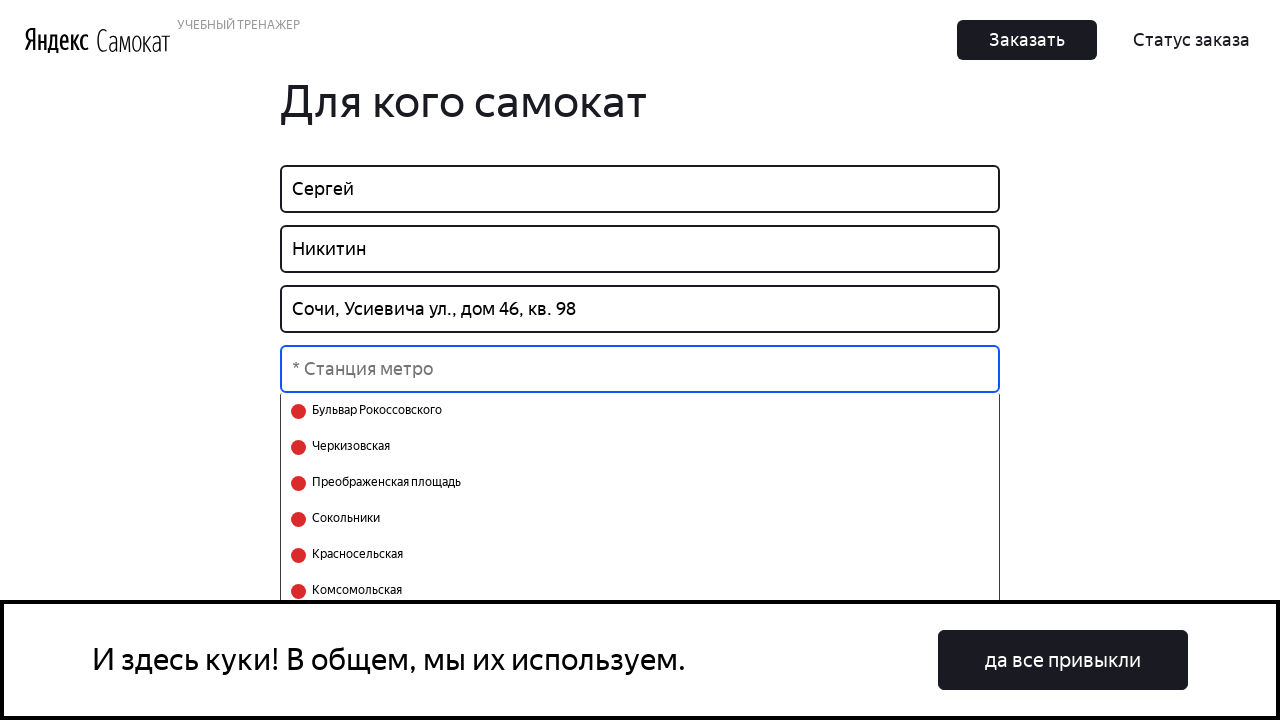

Selected first metro station option at (640, 411) on .select-search__option >> nth=0
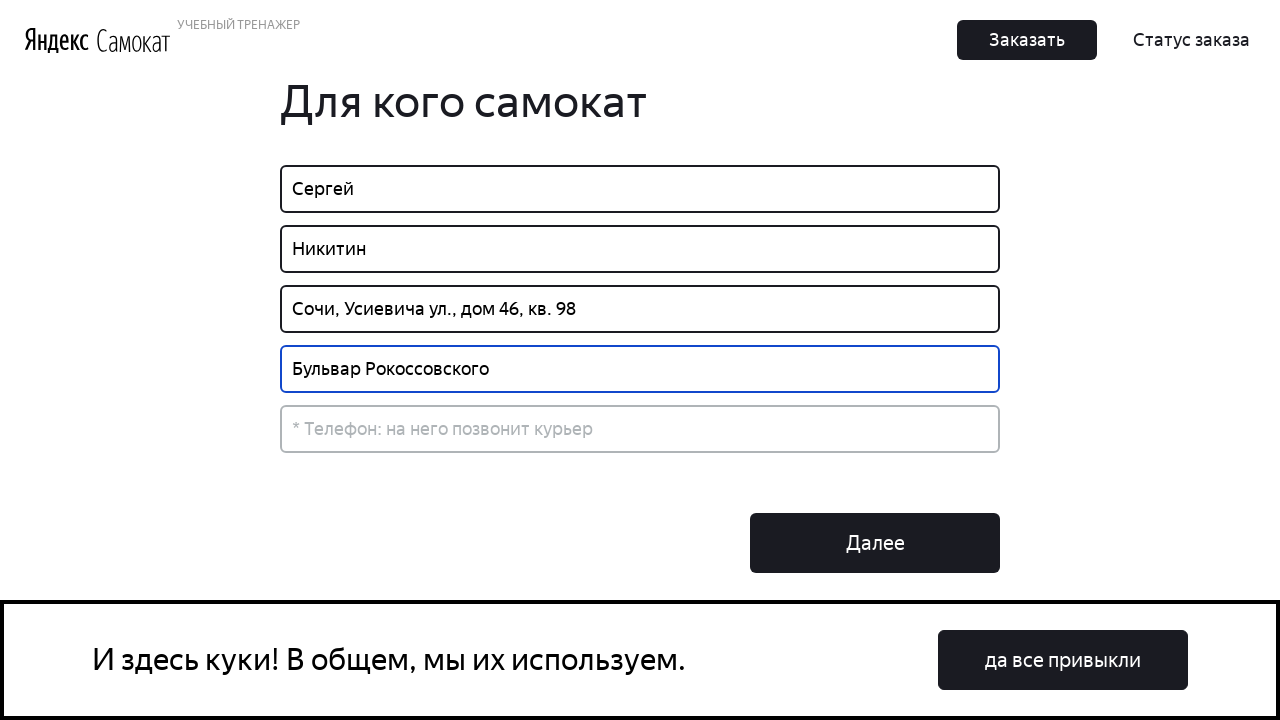

Filled in phone number field with '86479346846' on input[placeholder*='Телефон']
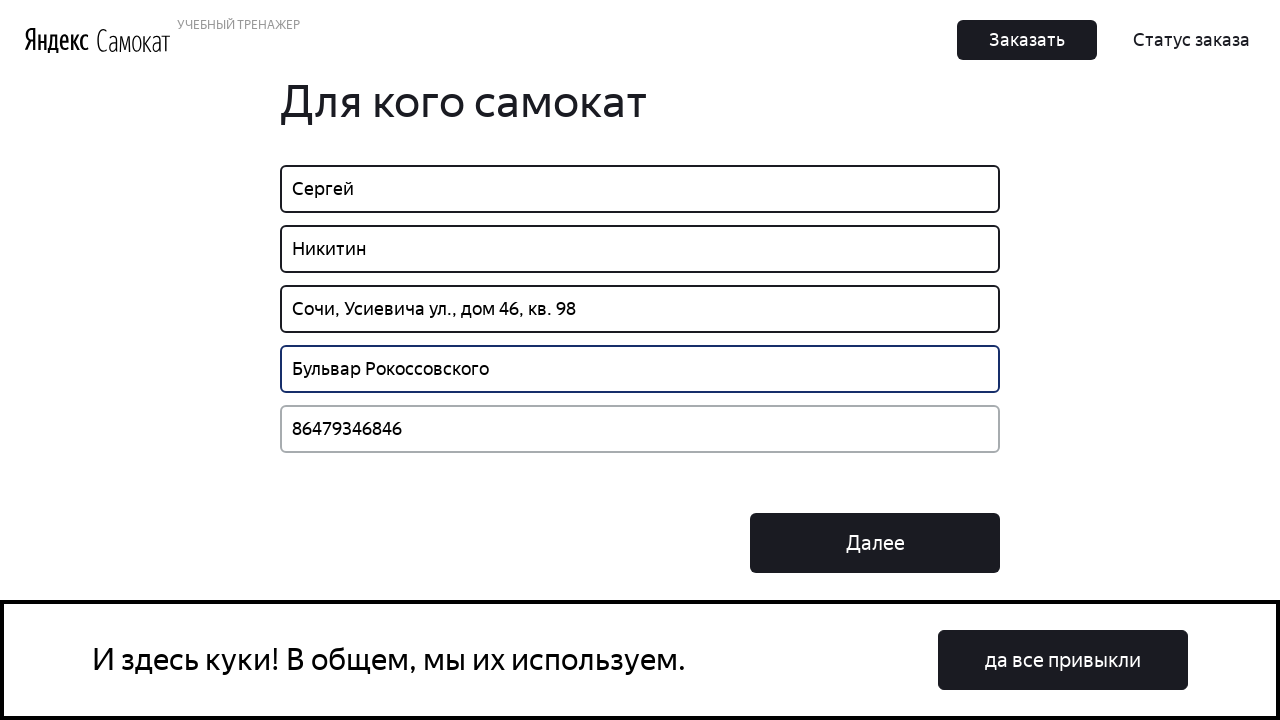

Clicked 'Далее' (Next) button to proceed to rental form at (875, 543) on button:has-text('Далее')
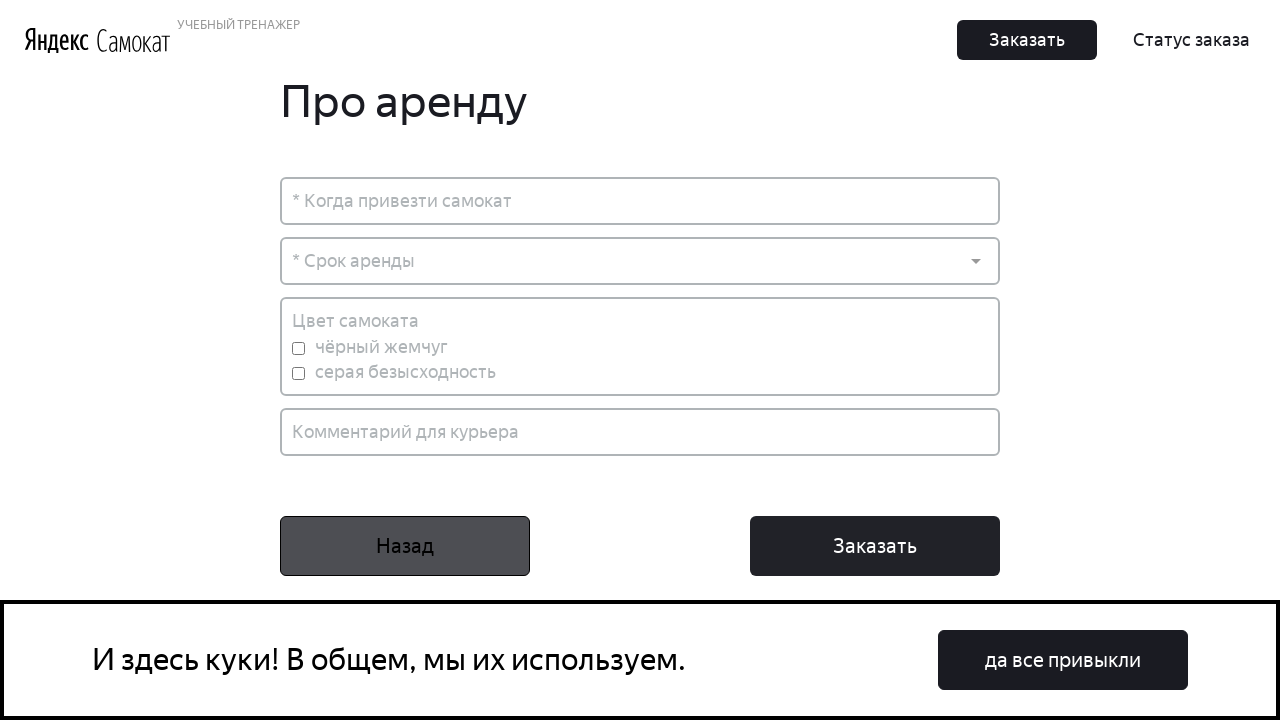

Waited for rental date form to load
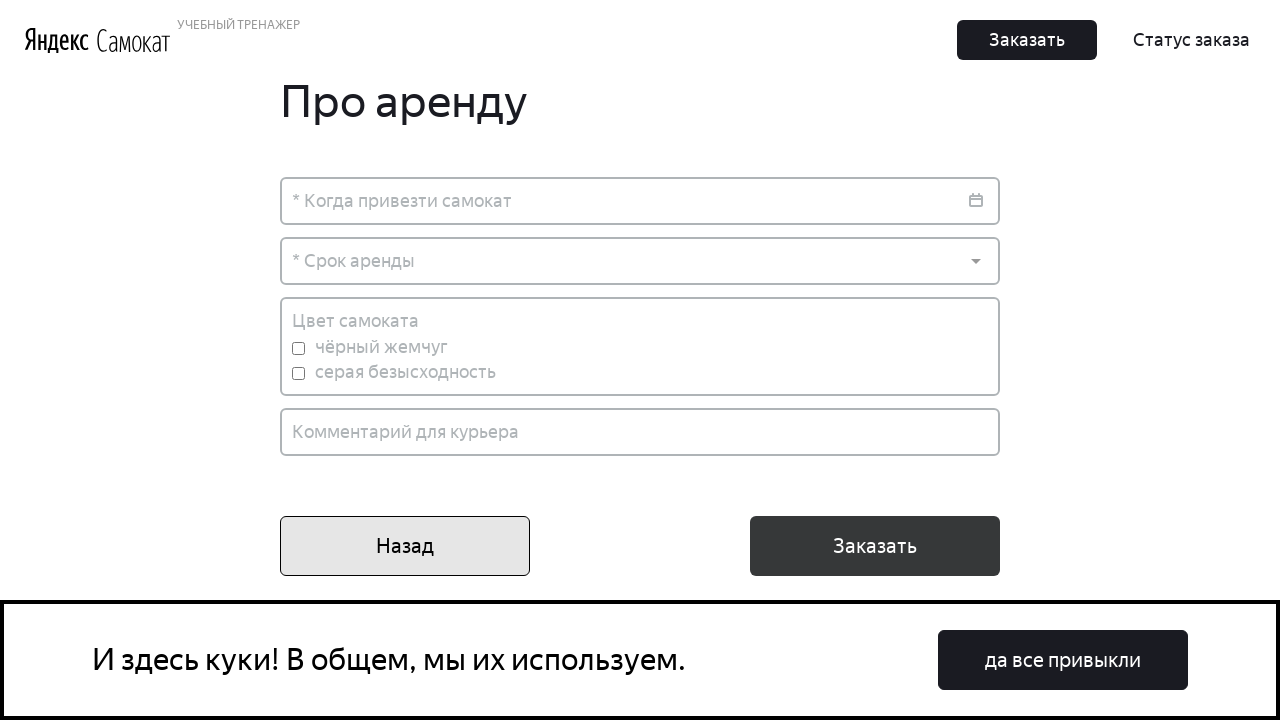

Filled in rental date field with '08.03.2023' on input[placeholder*='Когда привезти самокат']
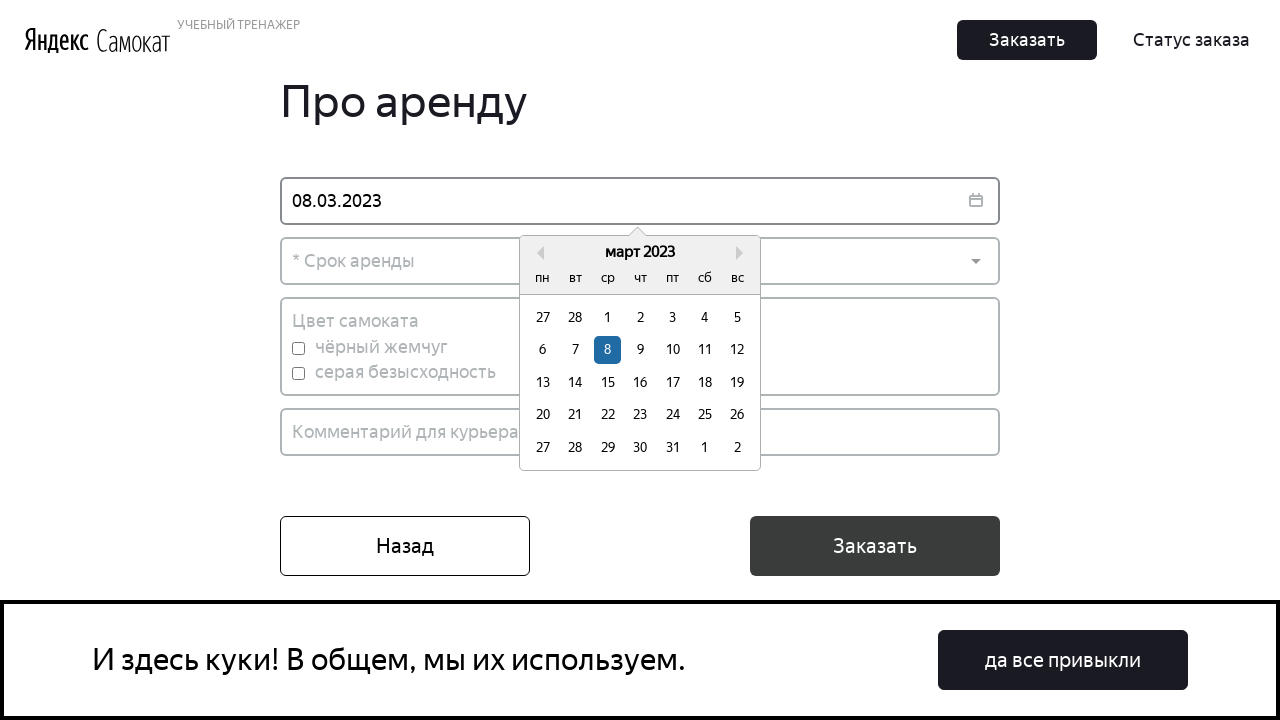

Pressed Escape key to close date picker
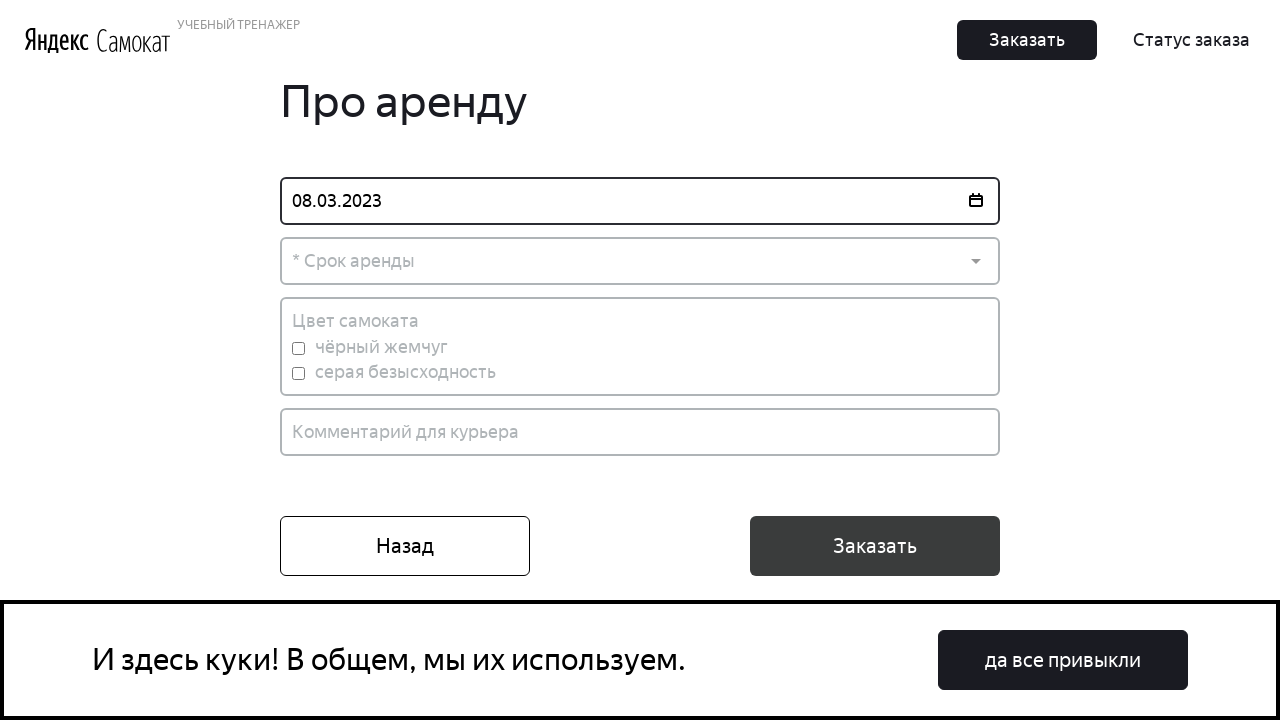

Clicked rental period dropdown at (640, 261) on .Dropdown-root
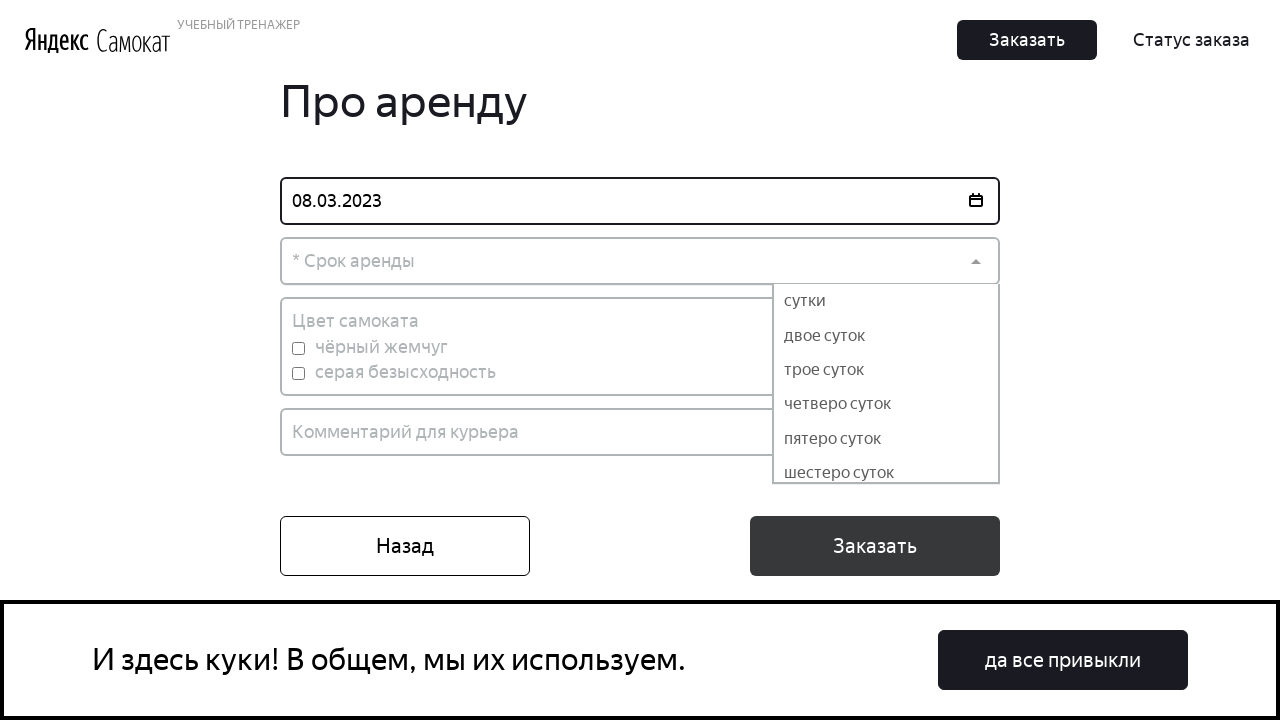

Waited for rental period options to load
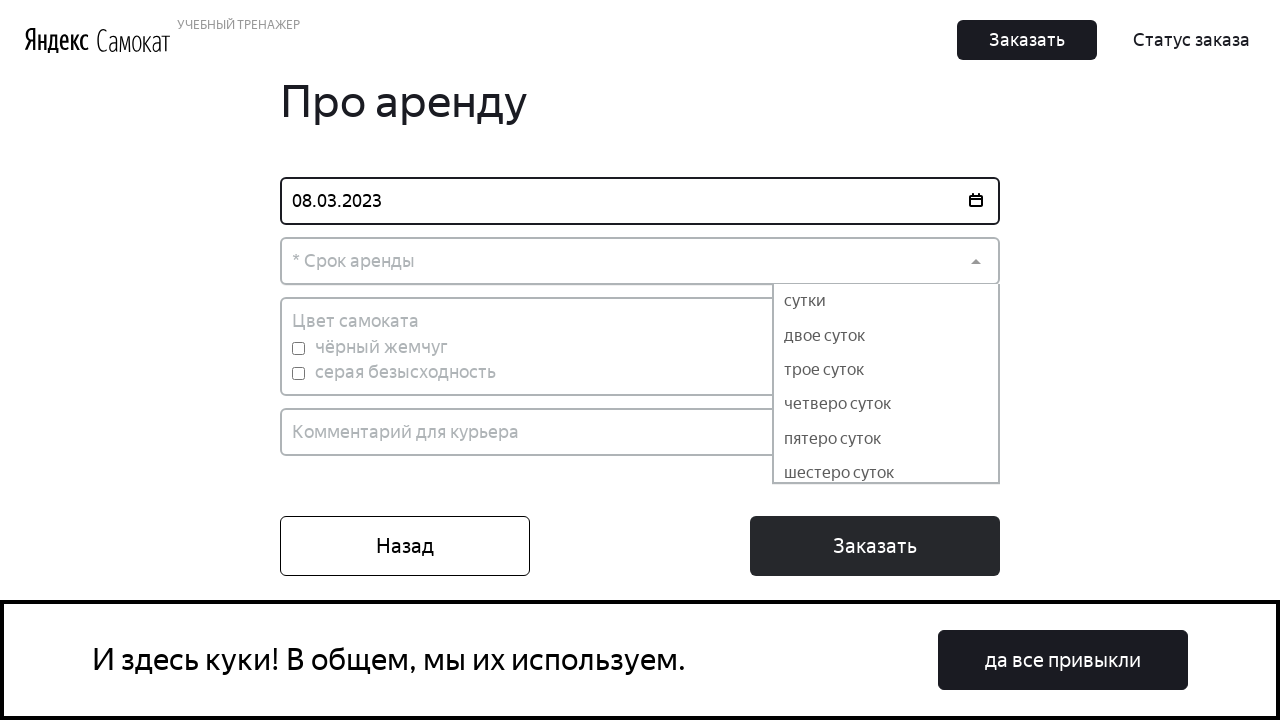

Selected first rental period option at (886, 301) on .Dropdown-option >> nth=0
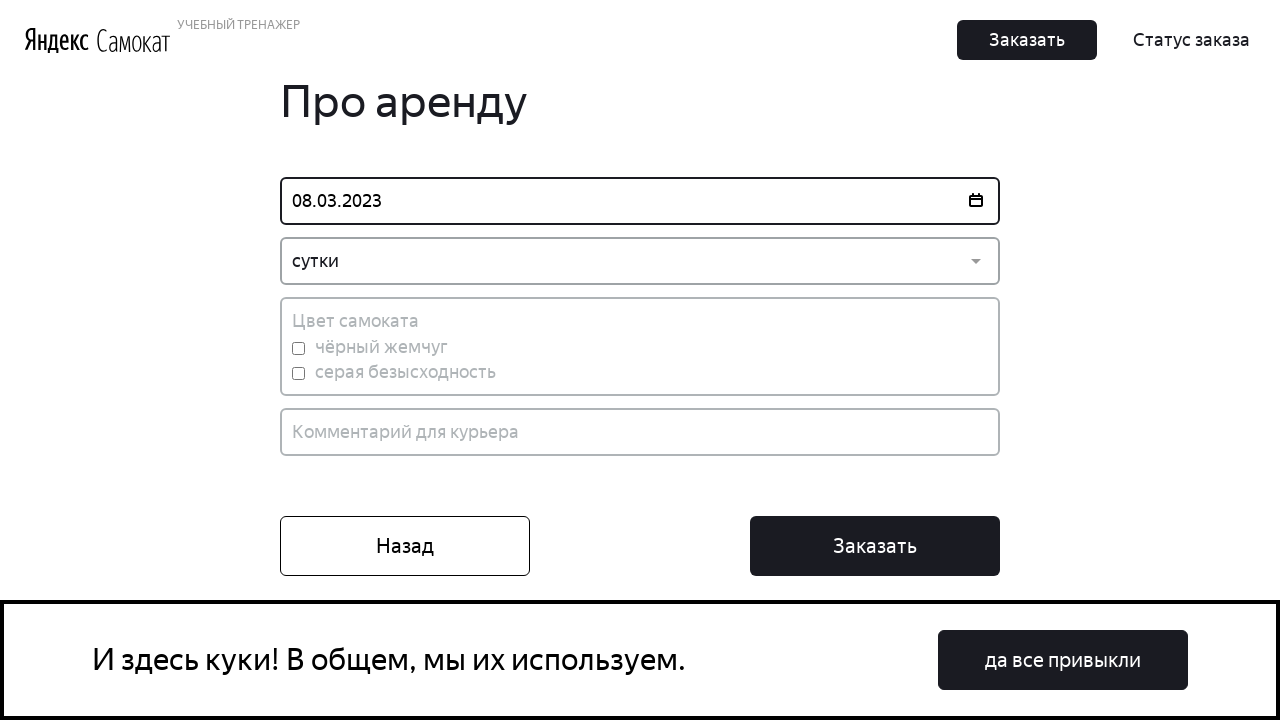

Clicked 'Заказать' (Order) button to submit order at (875, 546) on button.Button_Button__ra12g.Button_Middle__1CSJM:has-text('Заказать')
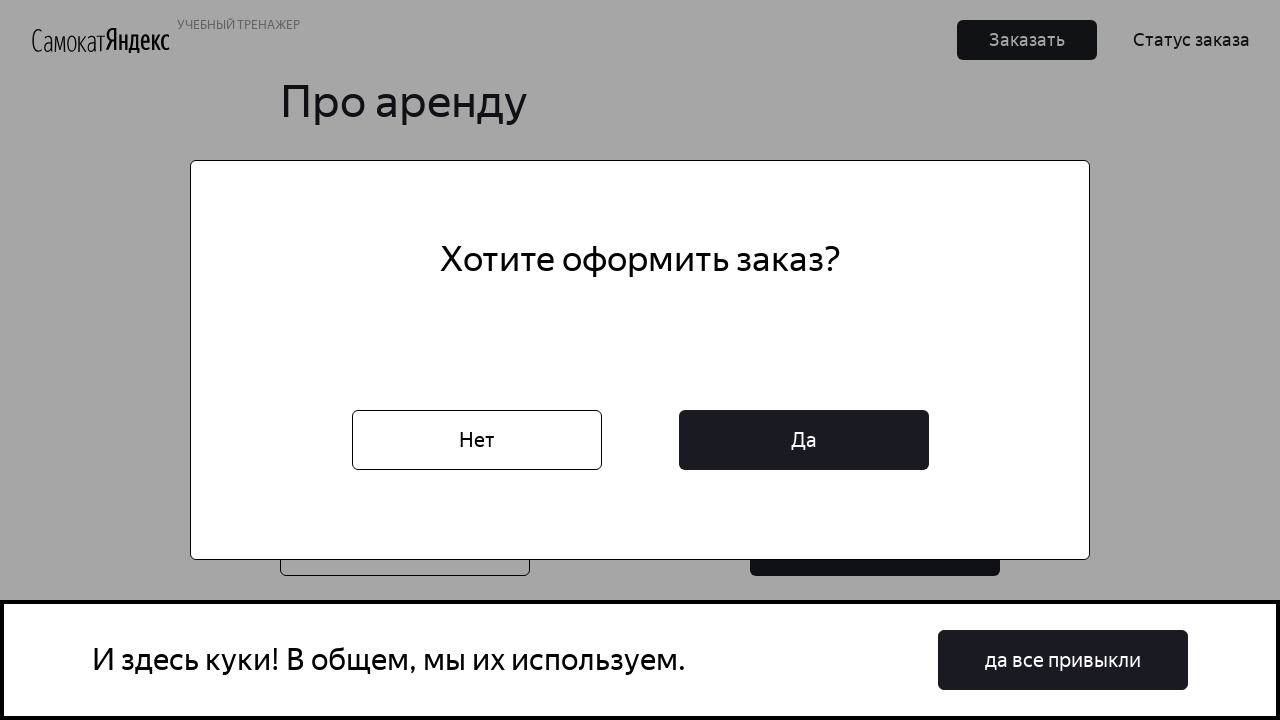

Waited for confirmation popup to appear
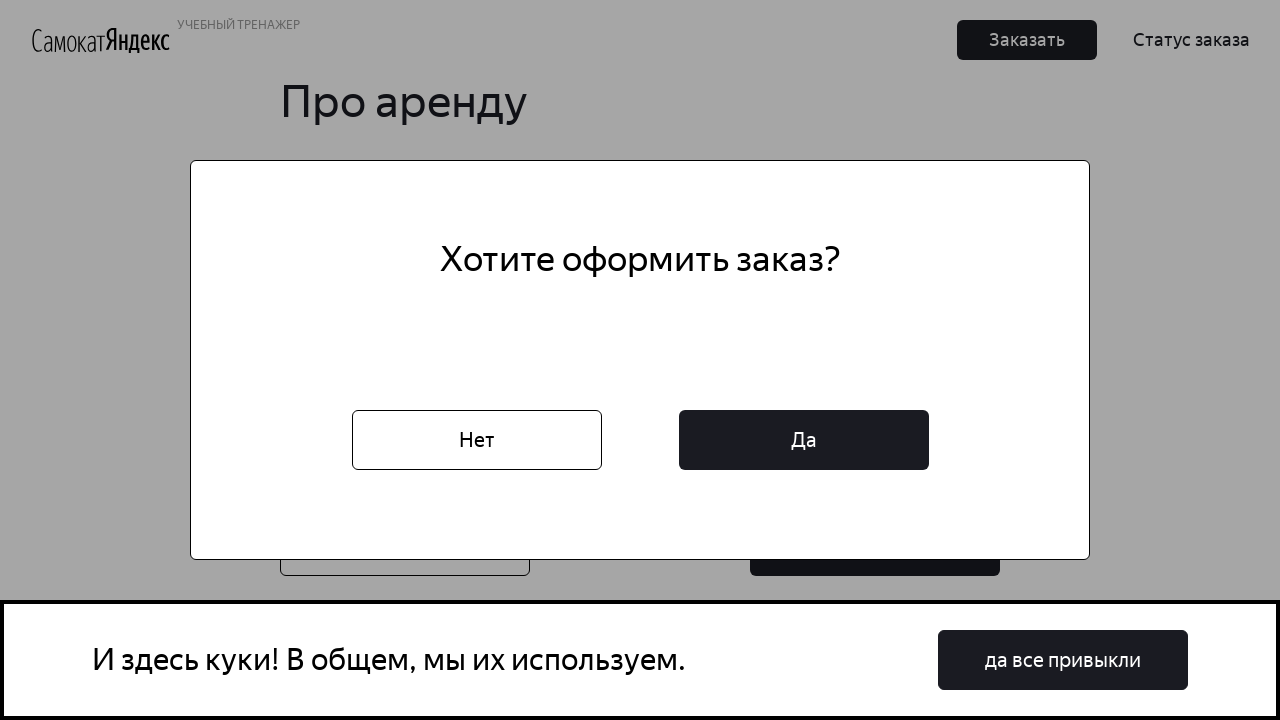

Clicked 'Да' (Yes) button to confirm order at (804, 440) on button:has-text('Да')
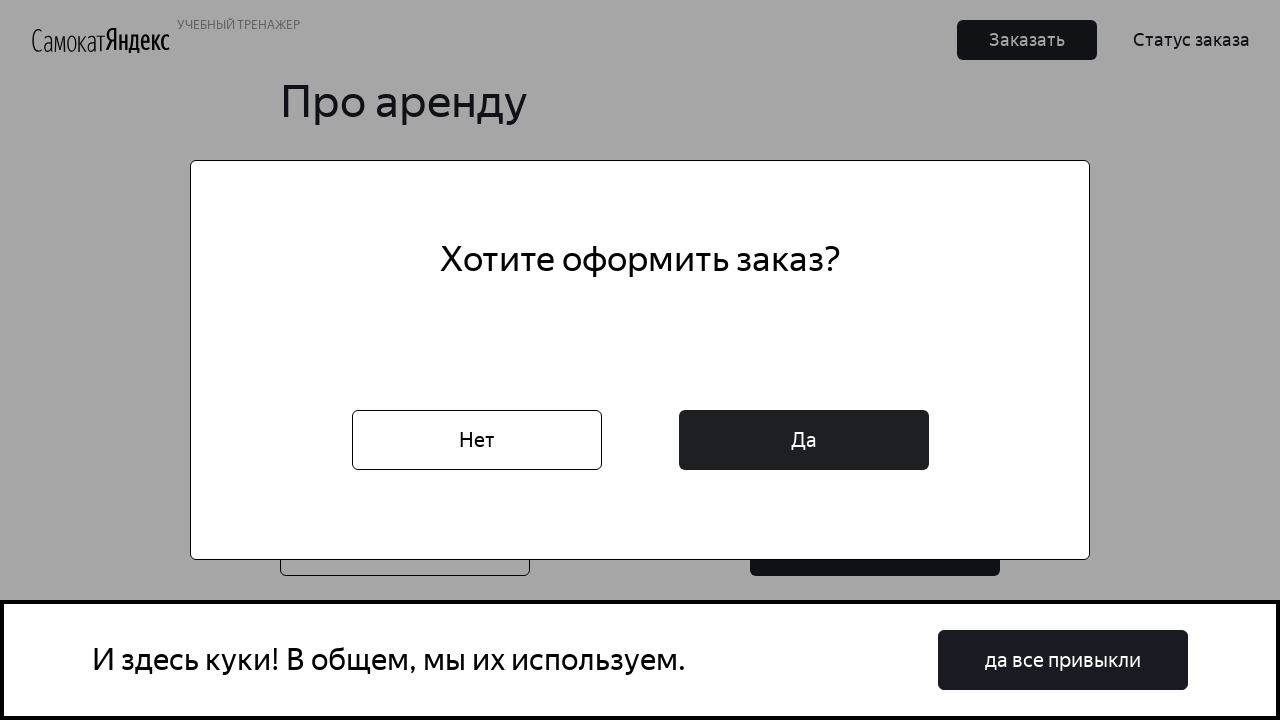

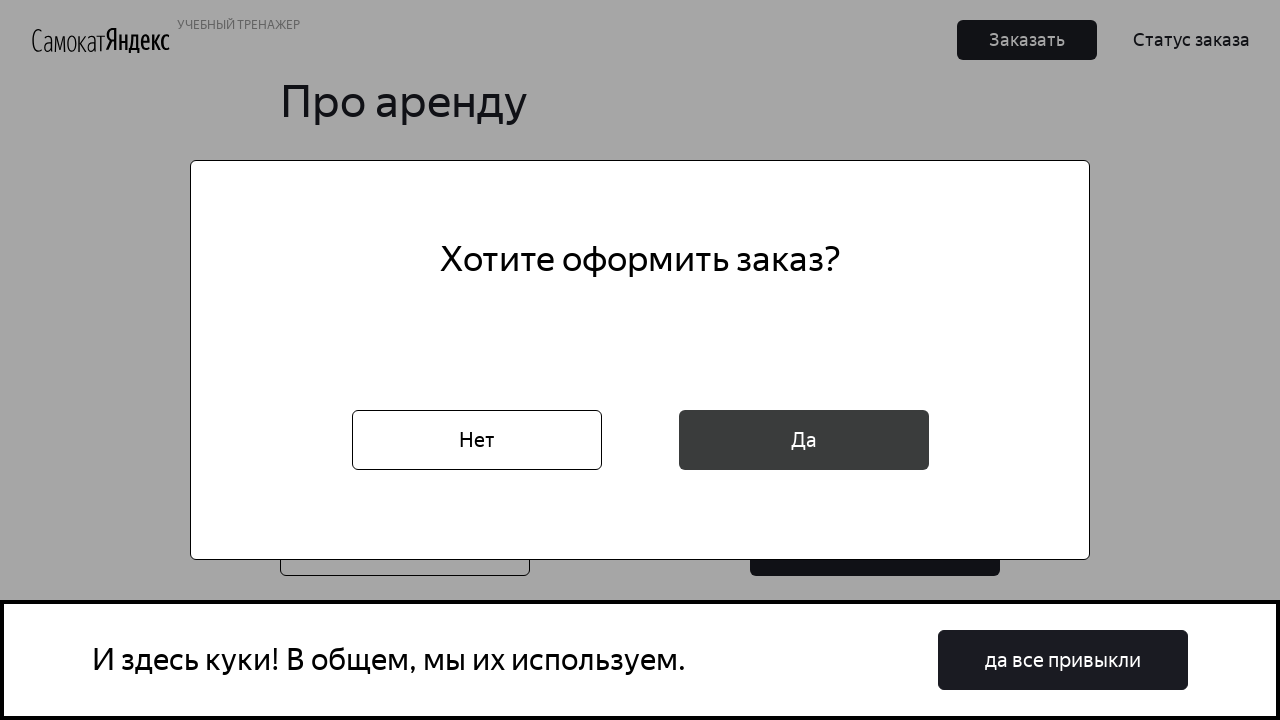